Tests static dropdown selection by selecting currency options using different methods (by index, by value, by visible text), then clicks on passenger info section and repeatedly increments the adult passenger count.

Starting URL: https://rahulshettyacademy.com/dropdownsPractise/

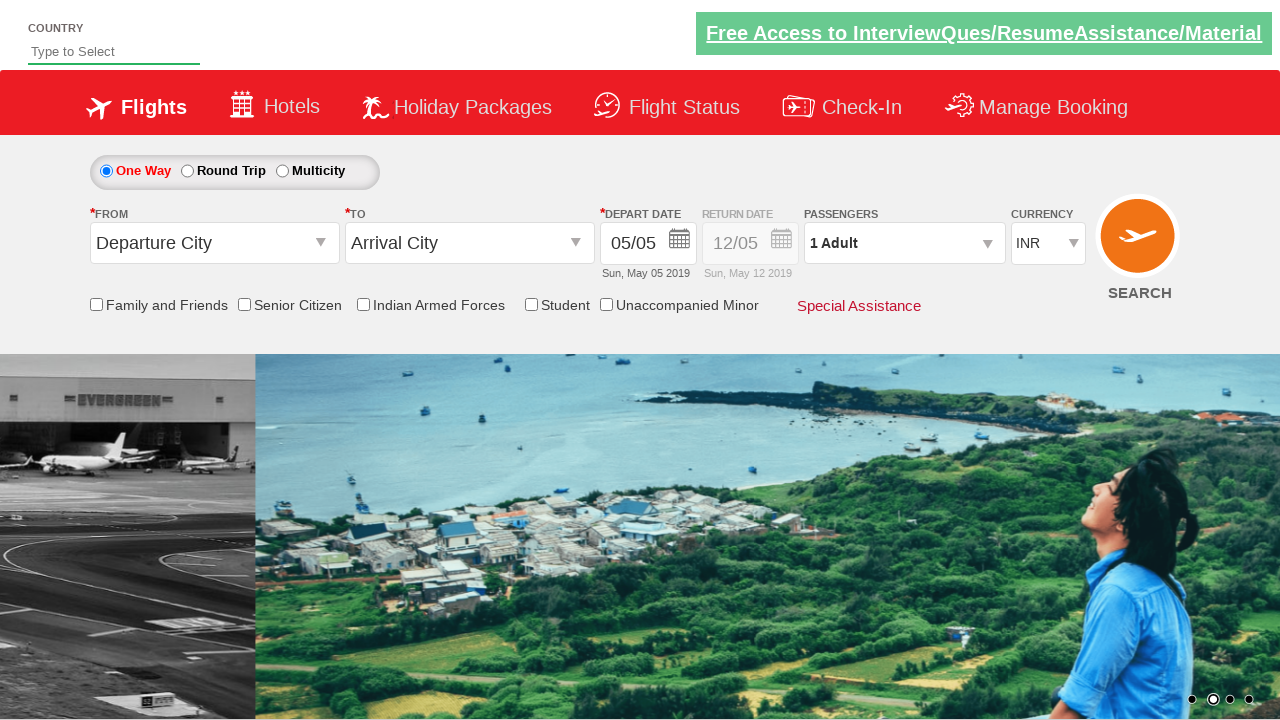

Selected INR currency by index (index 1) on select#ctl00_mainContent_DropDownListCurrency
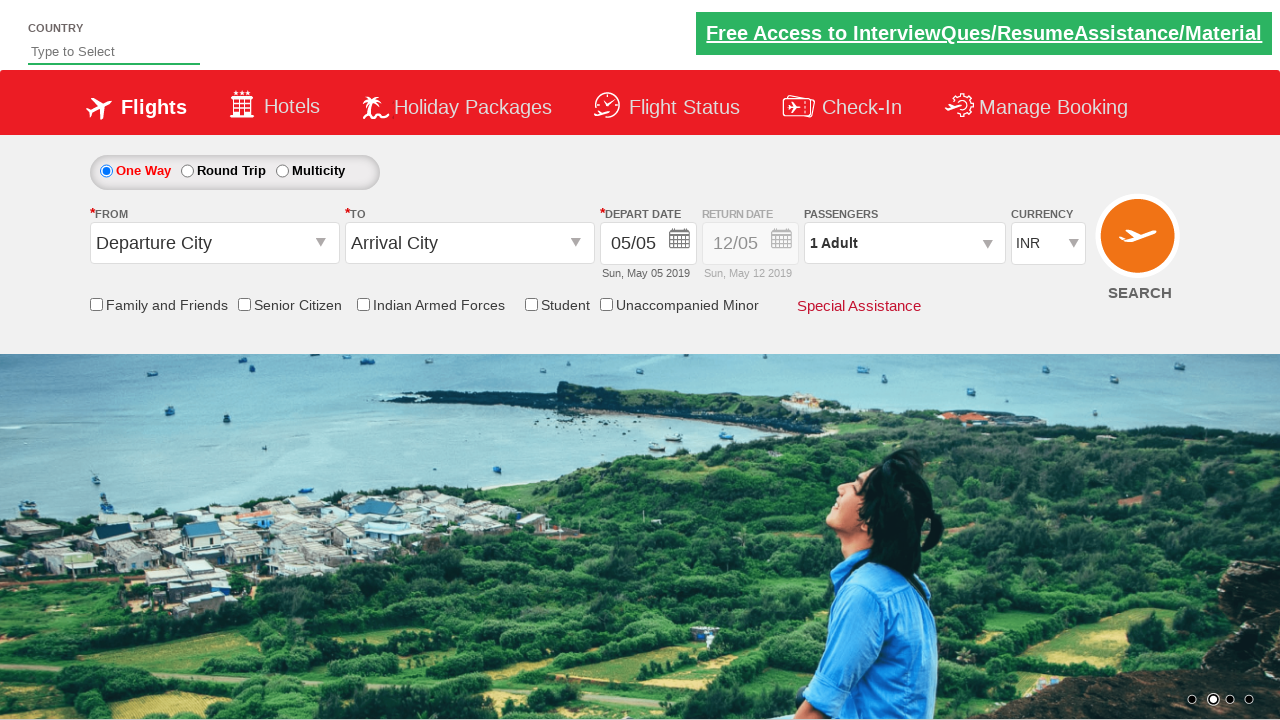

Selected AED currency by value on select#ctl00_mainContent_DropDownListCurrency
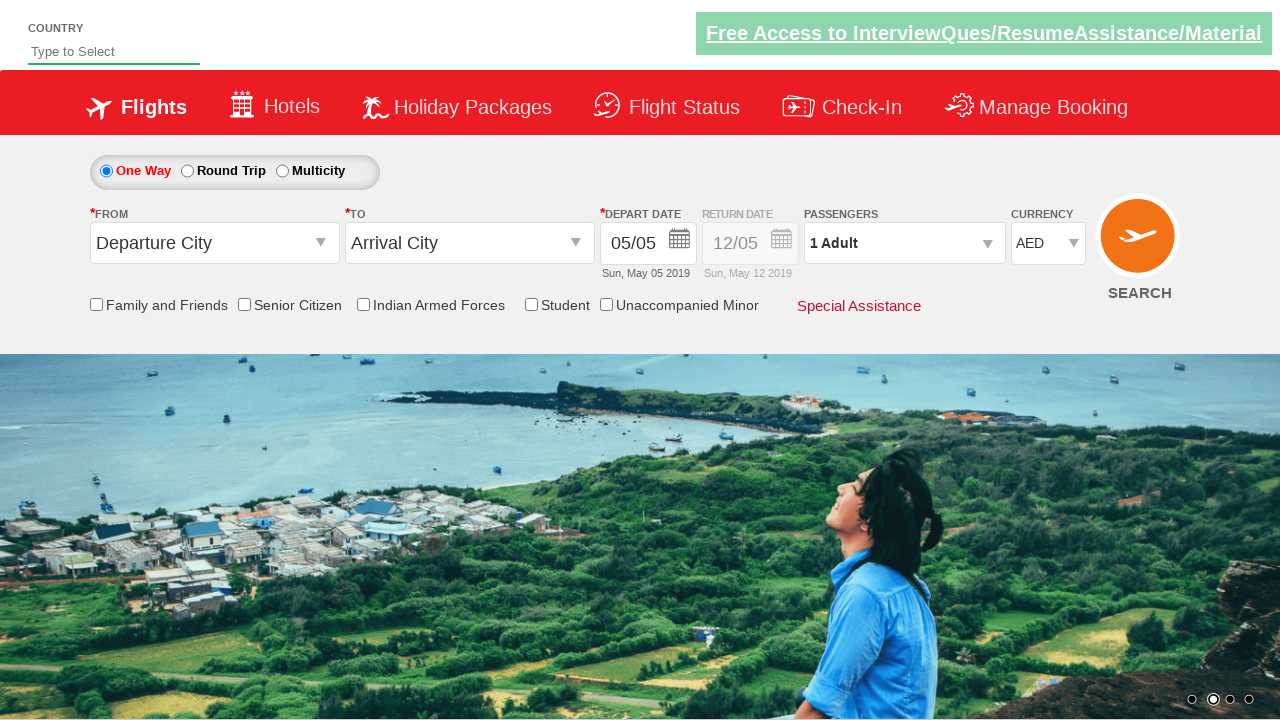

Selected USD currency by visible text on select#ctl00_mainContent_DropDownListCurrency
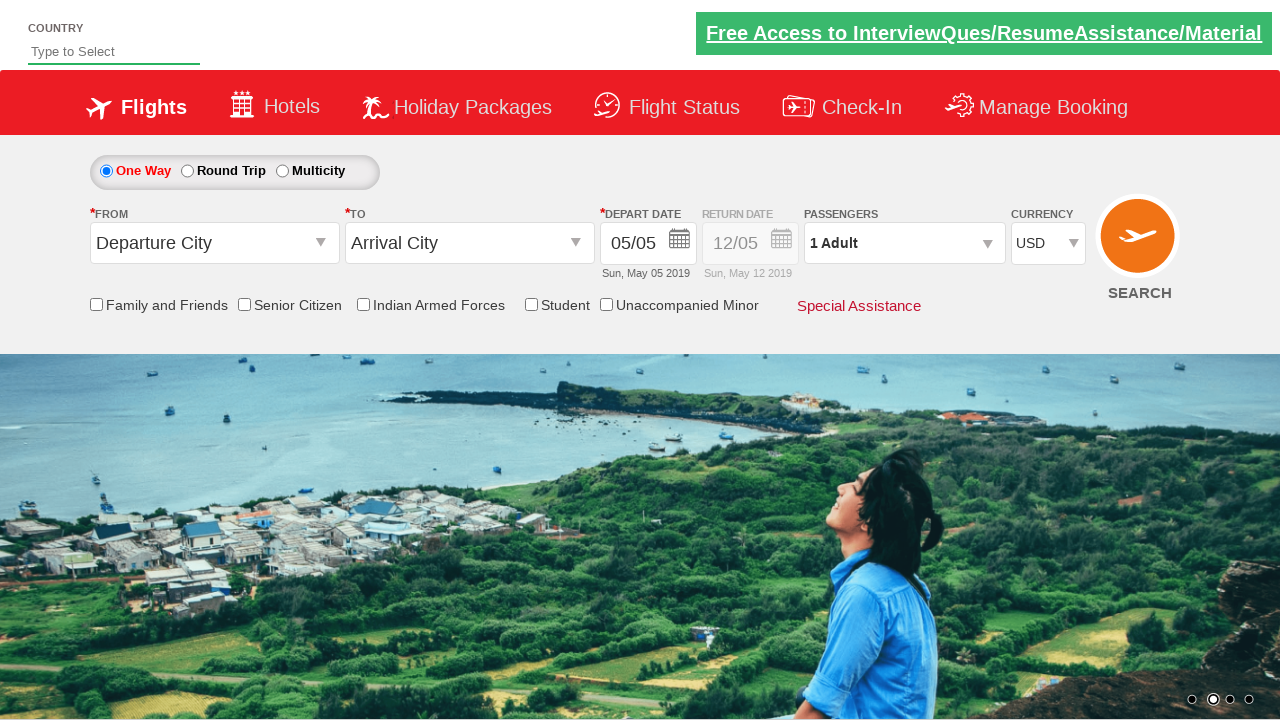

Clicked on passenger info section to expand dropdown at (904, 243) on div#divpaxinfo
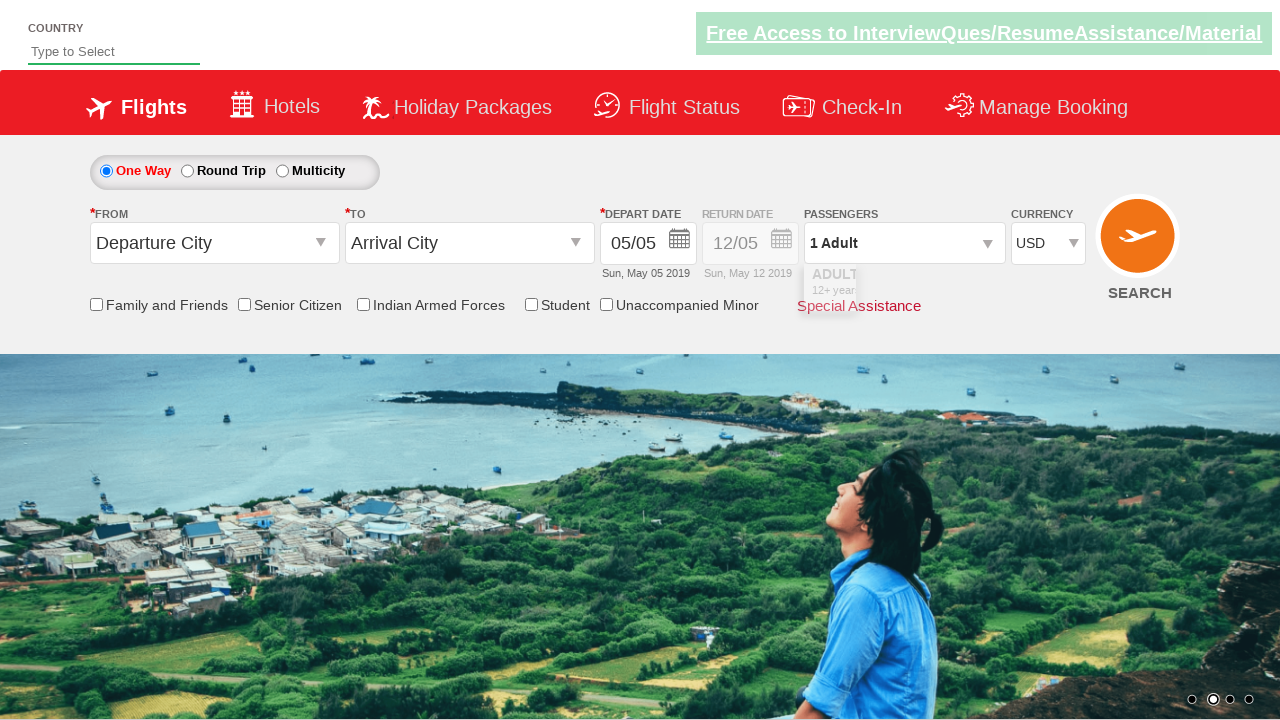

Passenger info dropdown panel became visible
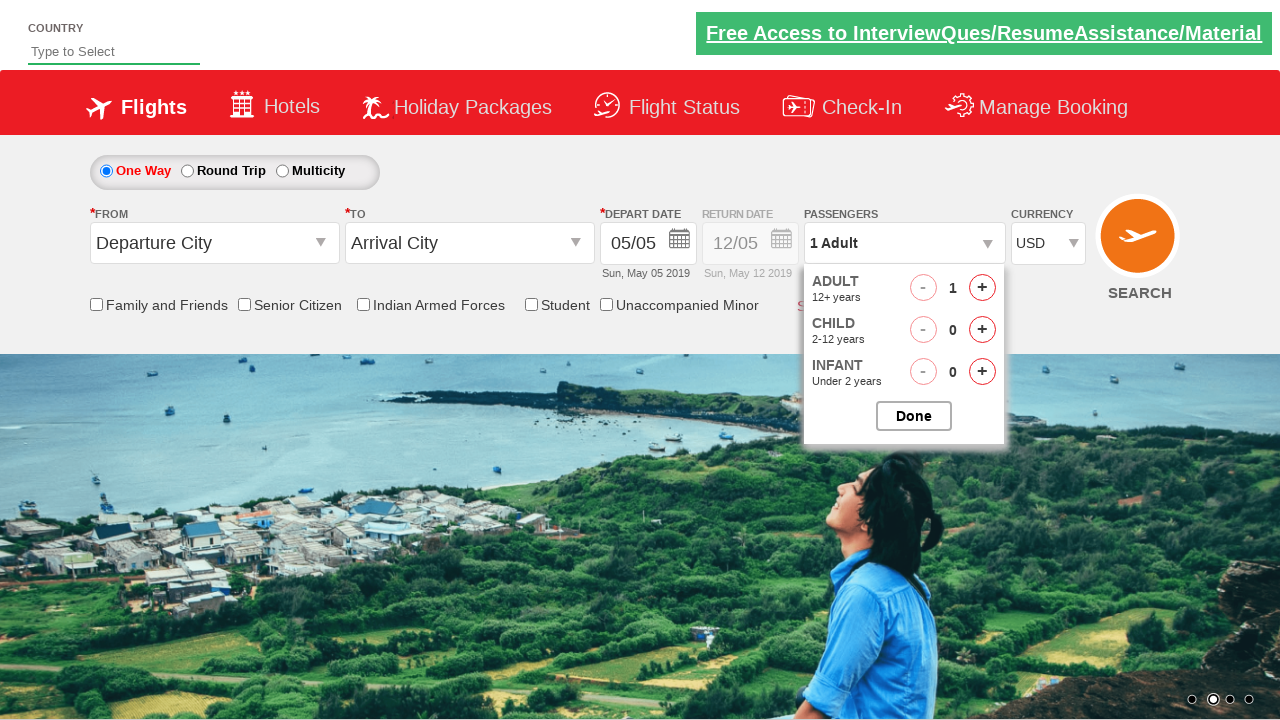

Incremented adult passenger count (click 1 of 9) at (982, 288) on span#hrefIncAdt
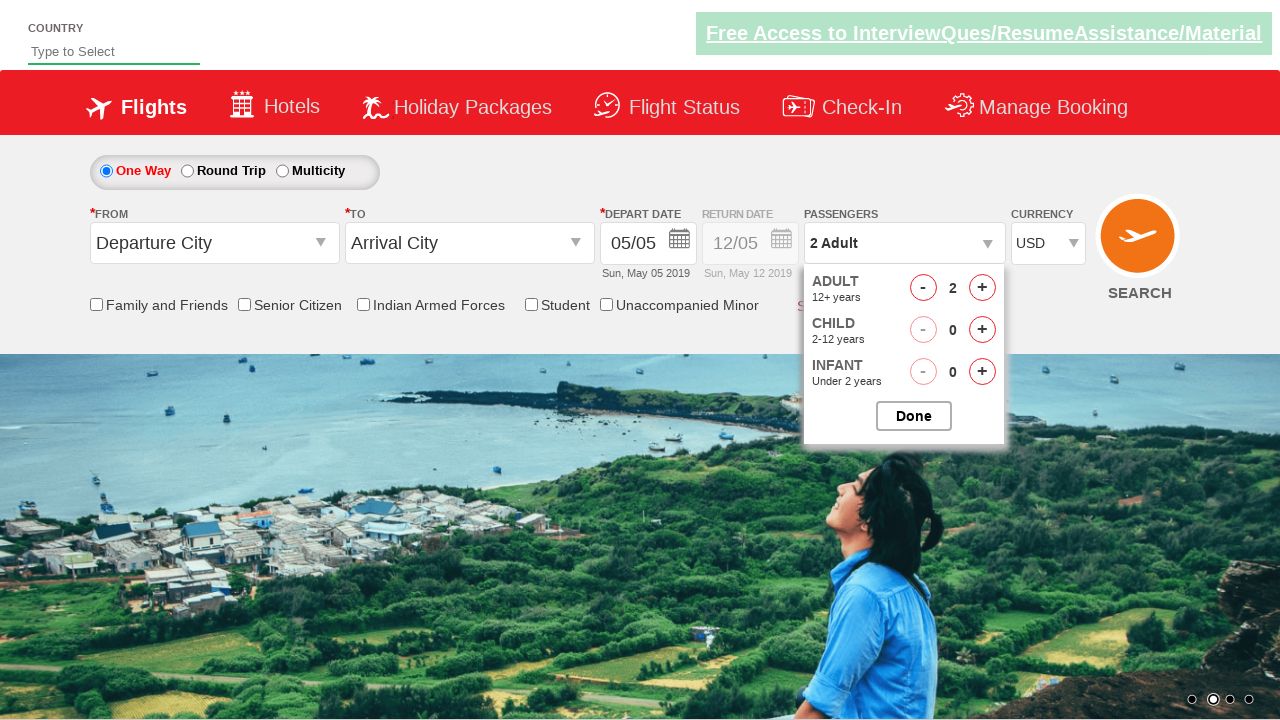

Waited 500ms for UI to update after passenger count increment
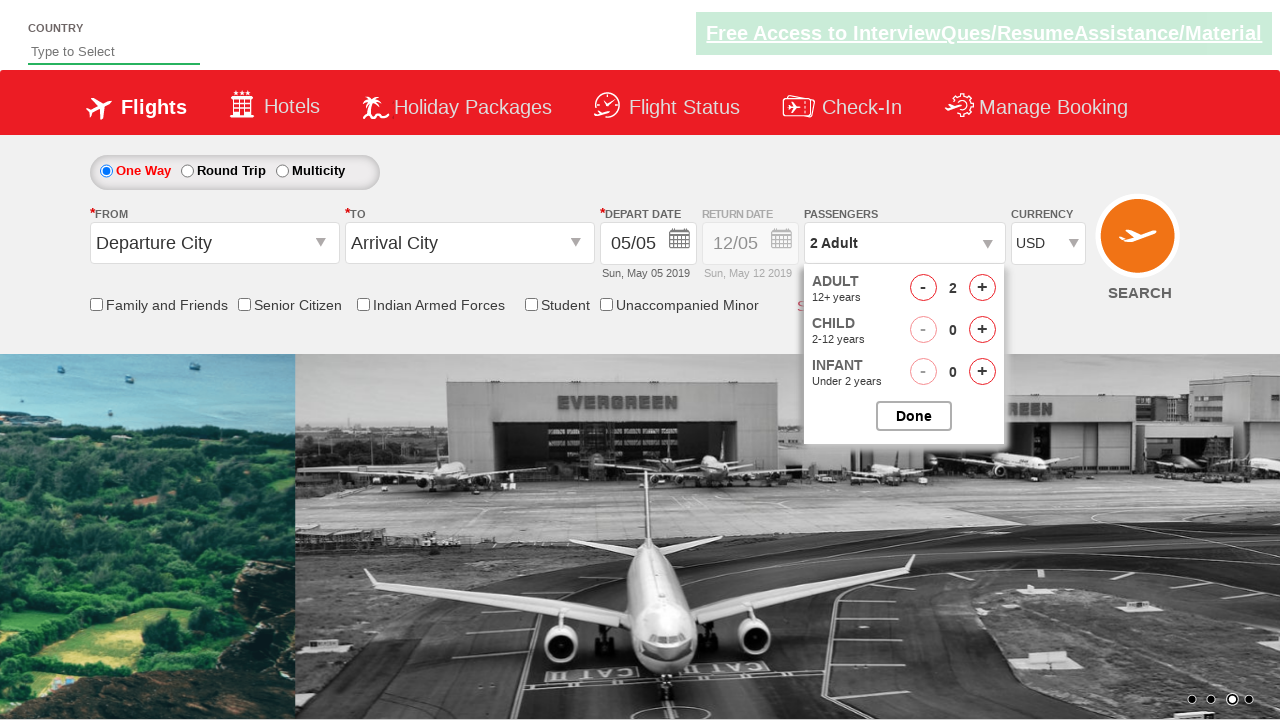

Incremented adult passenger count (click 2 of 9) at (982, 288) on span#hrefIncAdt
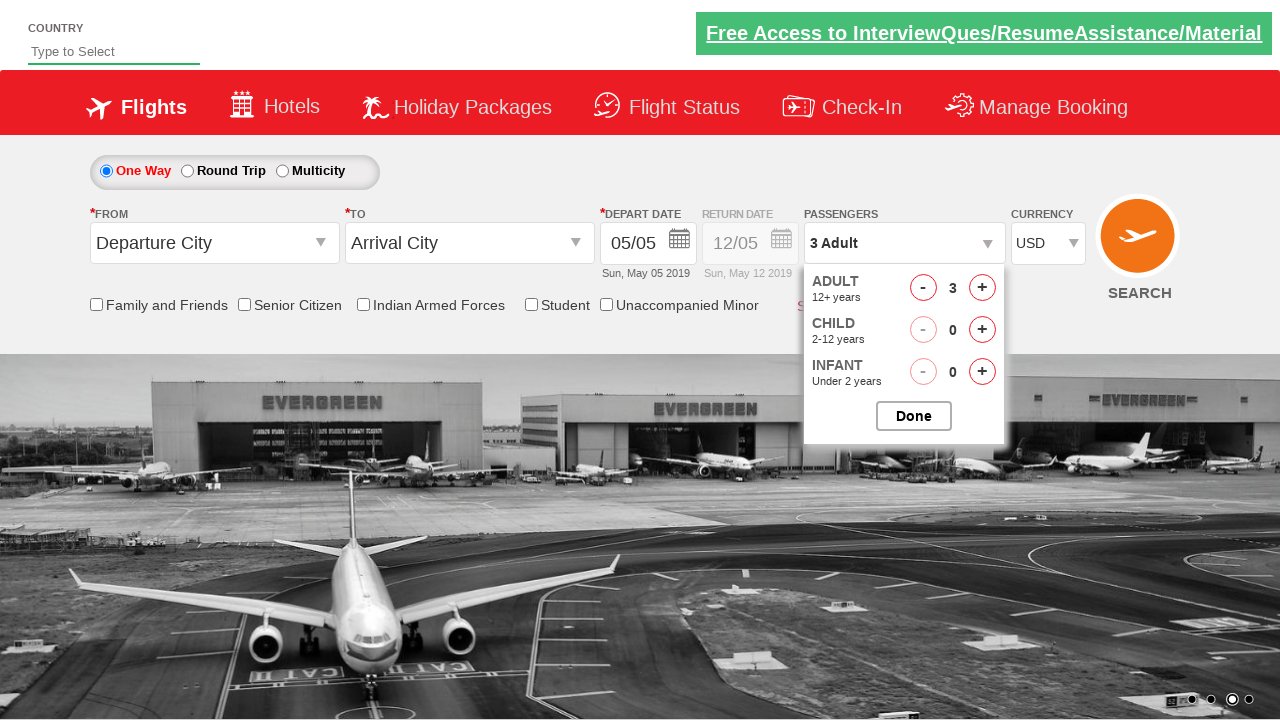

Waited 500ms for UI to update after passenger count increment
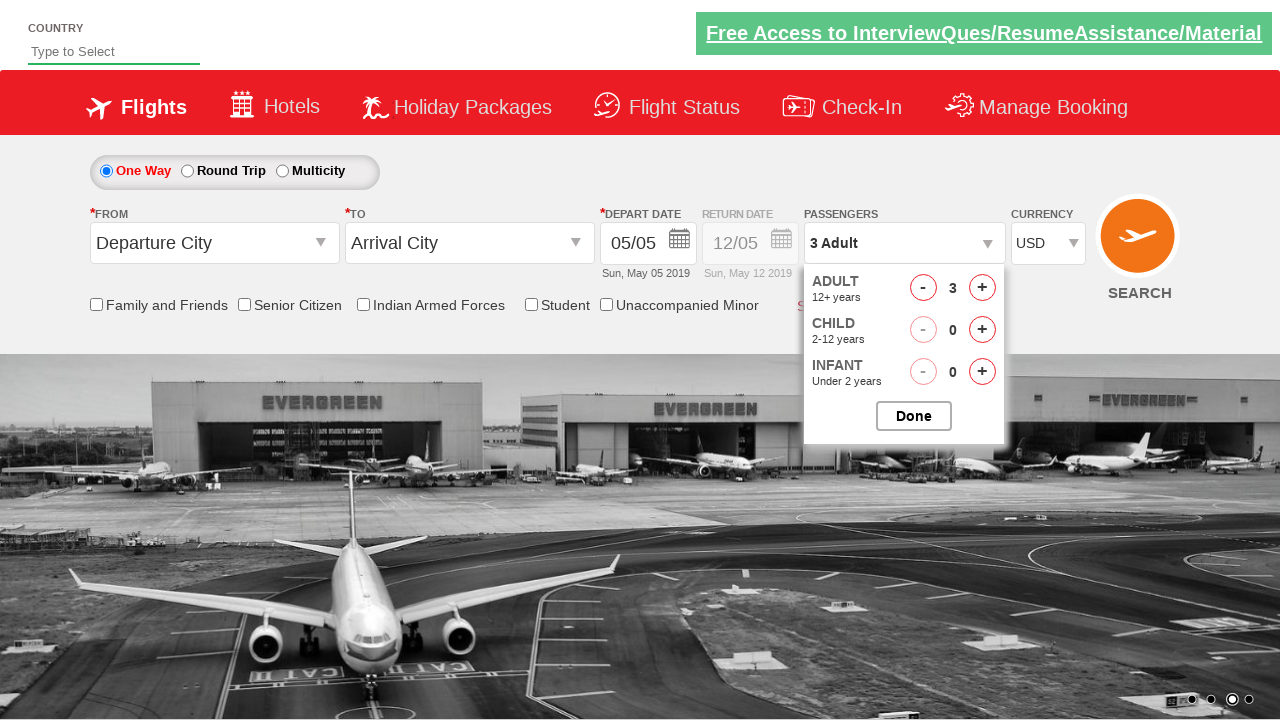

Incremented adult passenger count (click 3 of 9) at (982, 288) on span#hrefIncAdt
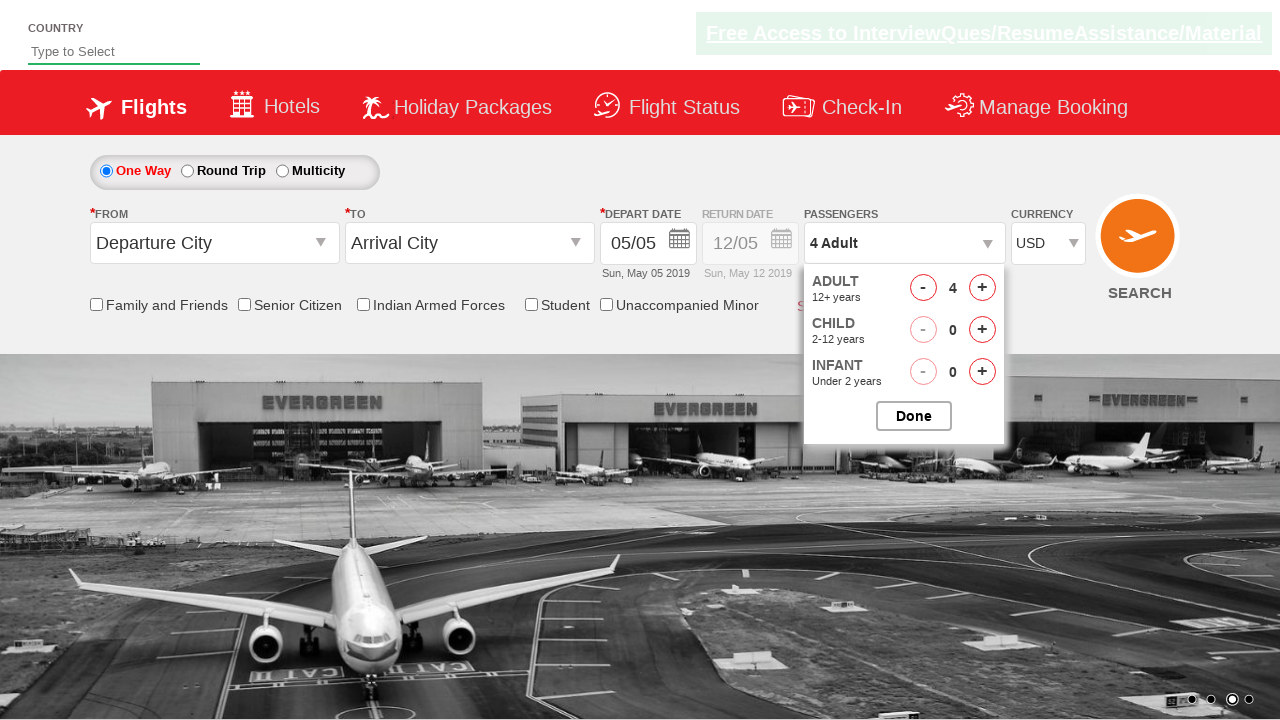

Waited 500ms for UI to update after passenger count increment
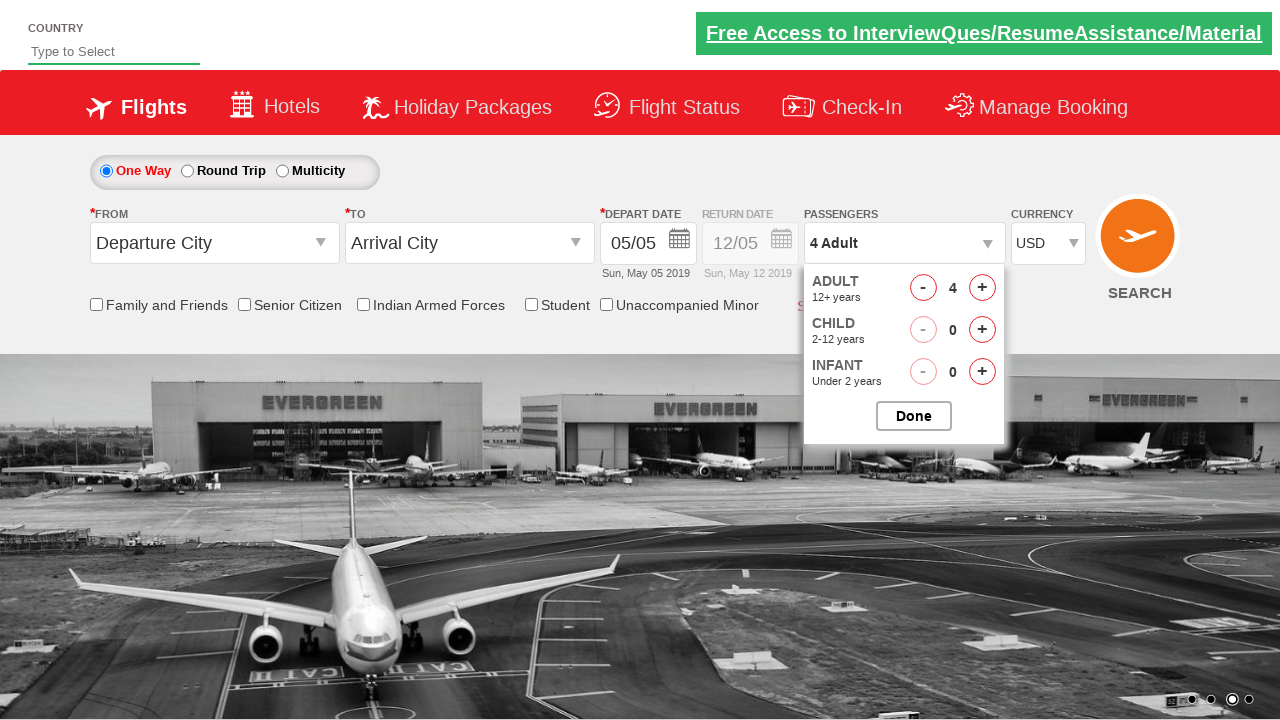

Incremented adult passenger count (click 4 of 9) at (982, 288) on span#hrefIncAdt
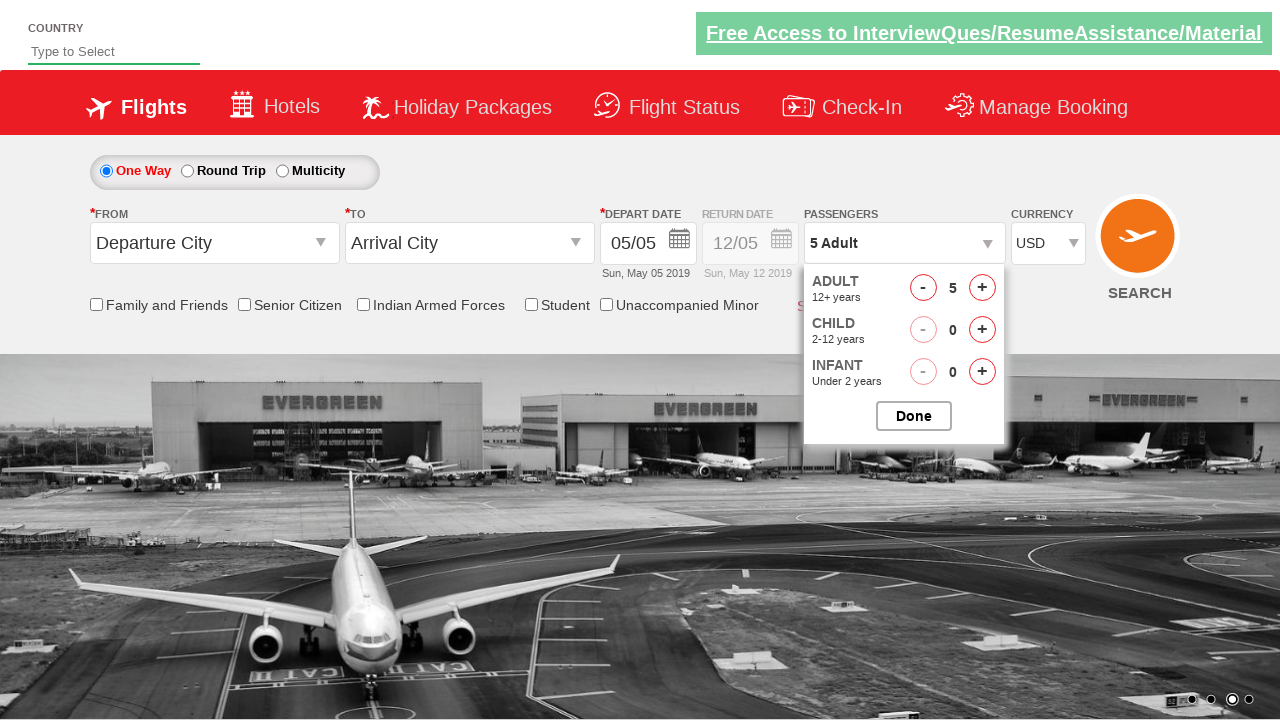

Waited 500ms for UI to update after passenger count increment
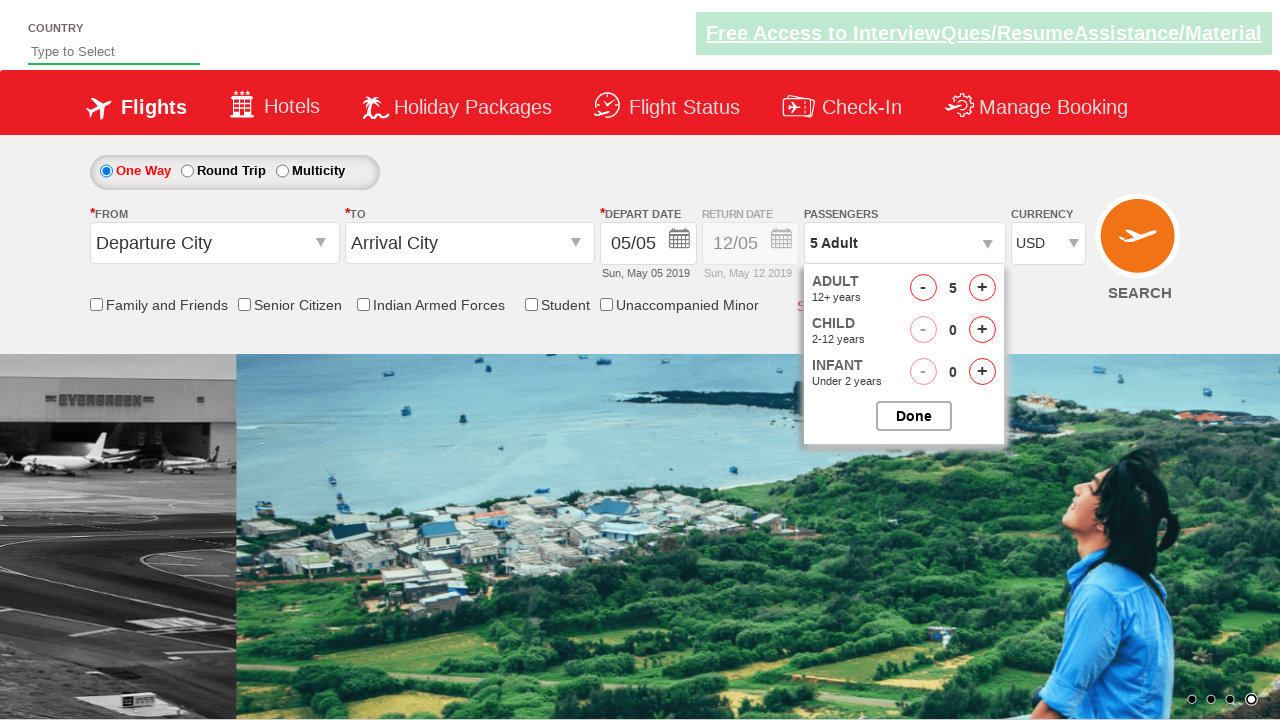

Incremented adult passenger count (click 5 of 9) at (982, 288) on span#hrefIncAdt
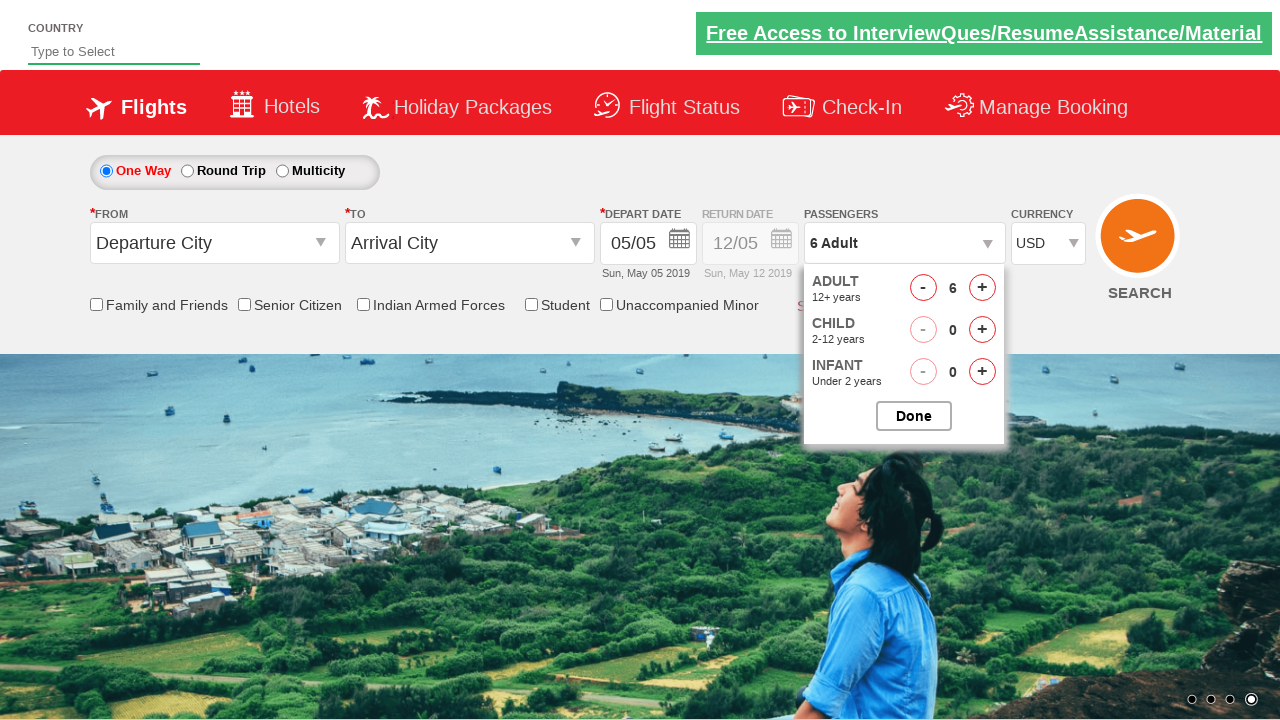

Waited 500ms for UI to update after passenger count increment
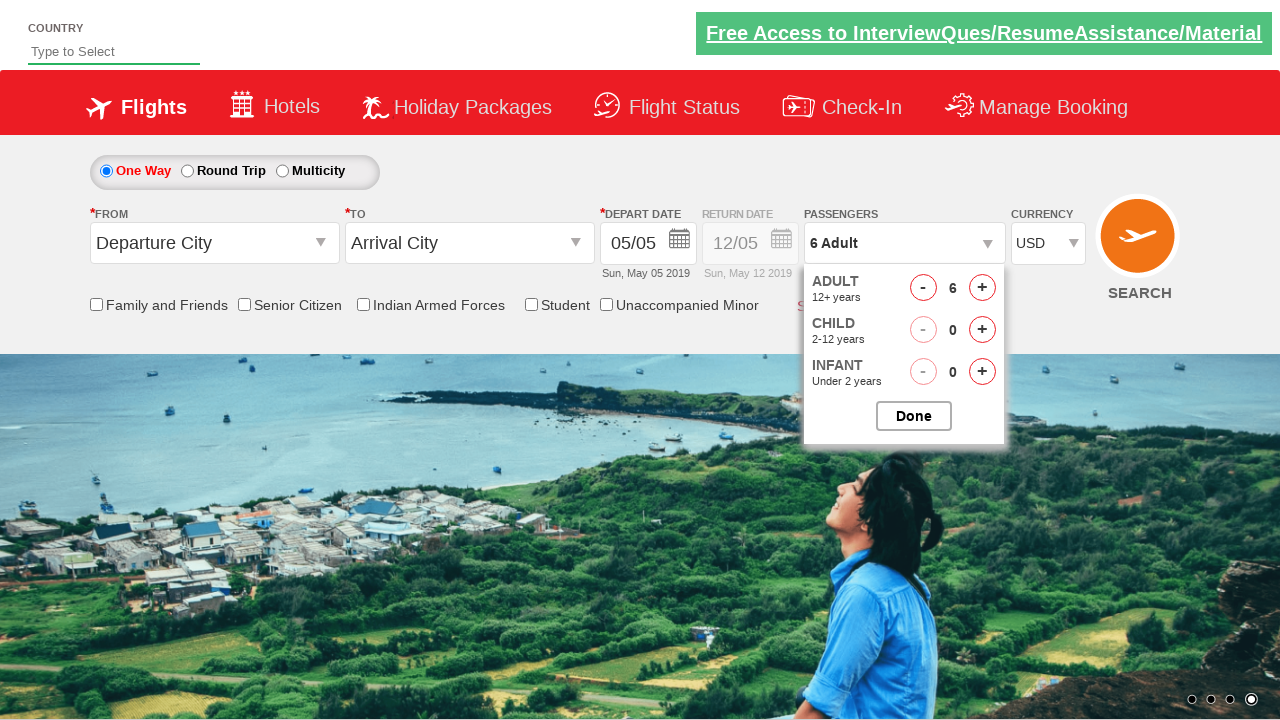

Incremented adult passenger count (click 6 of 9) at (982, 288) on span#hrefIncAdt
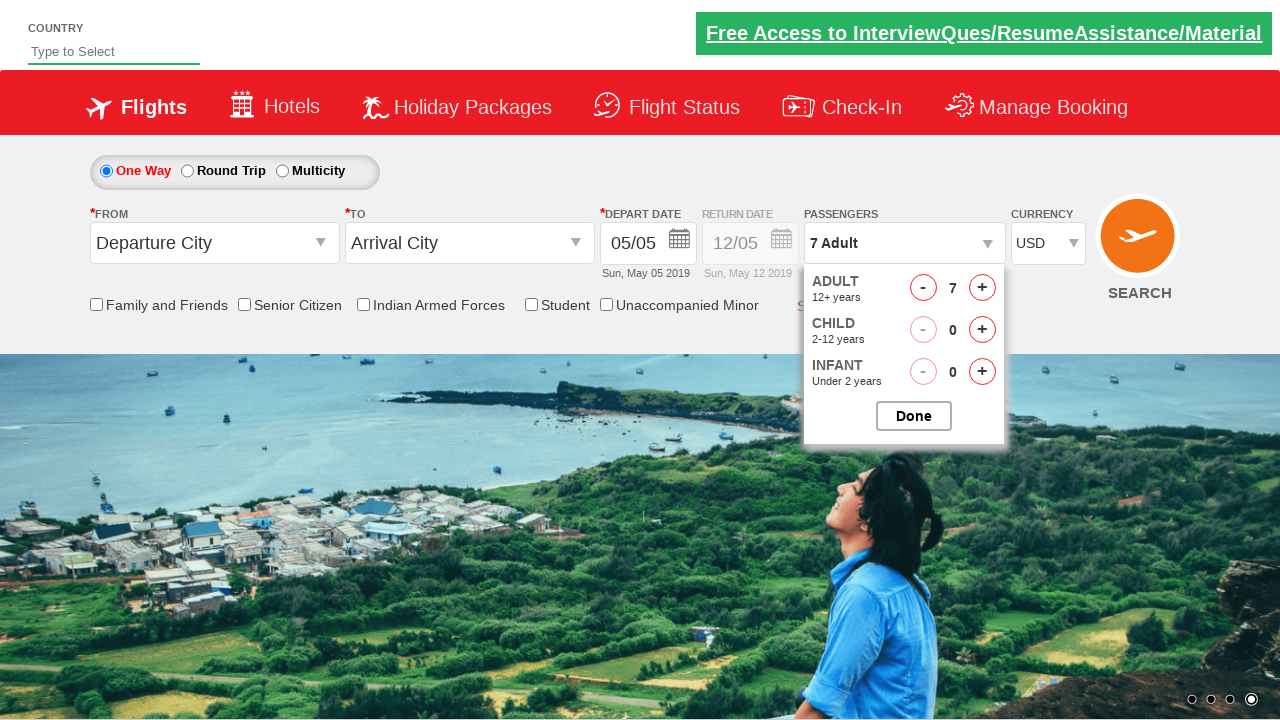

Waited 500ms for UI to update after passenger count increment
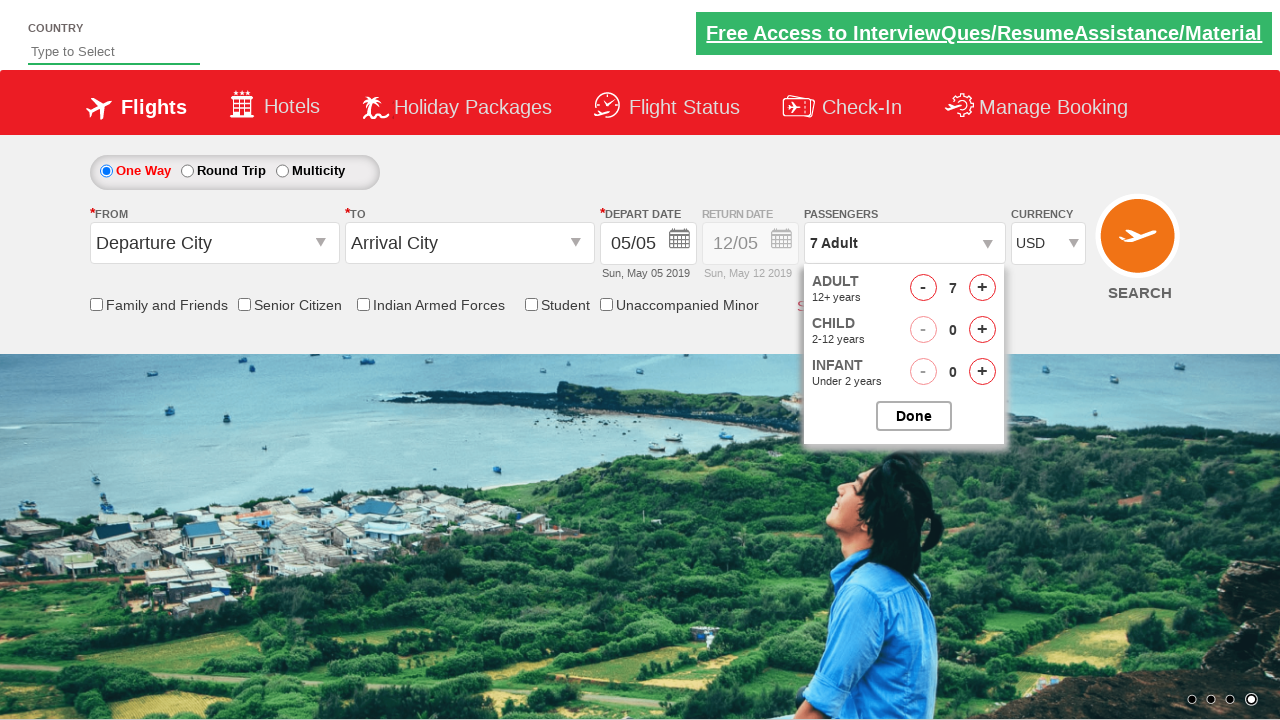

Incremented adult passenger count (click 7 of 9) at (982, 288) on span#hrefIncAdt
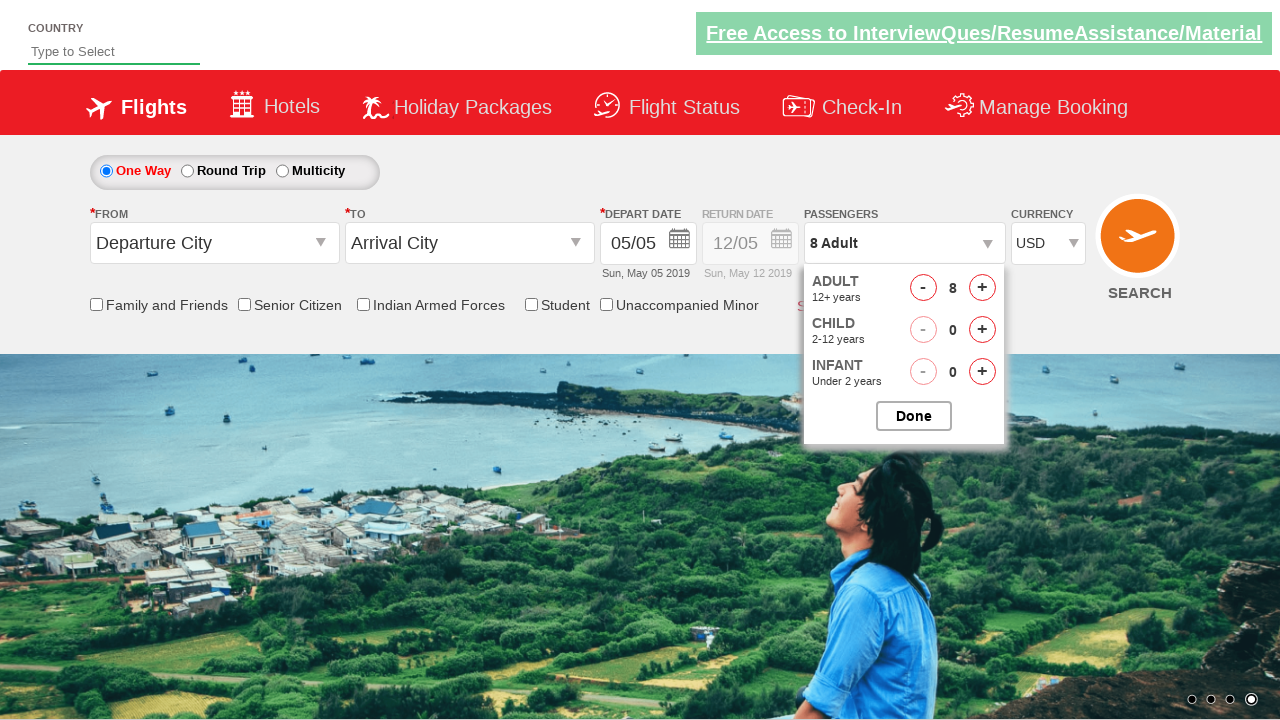

Waited 500ms for UI to update after passenger count increment
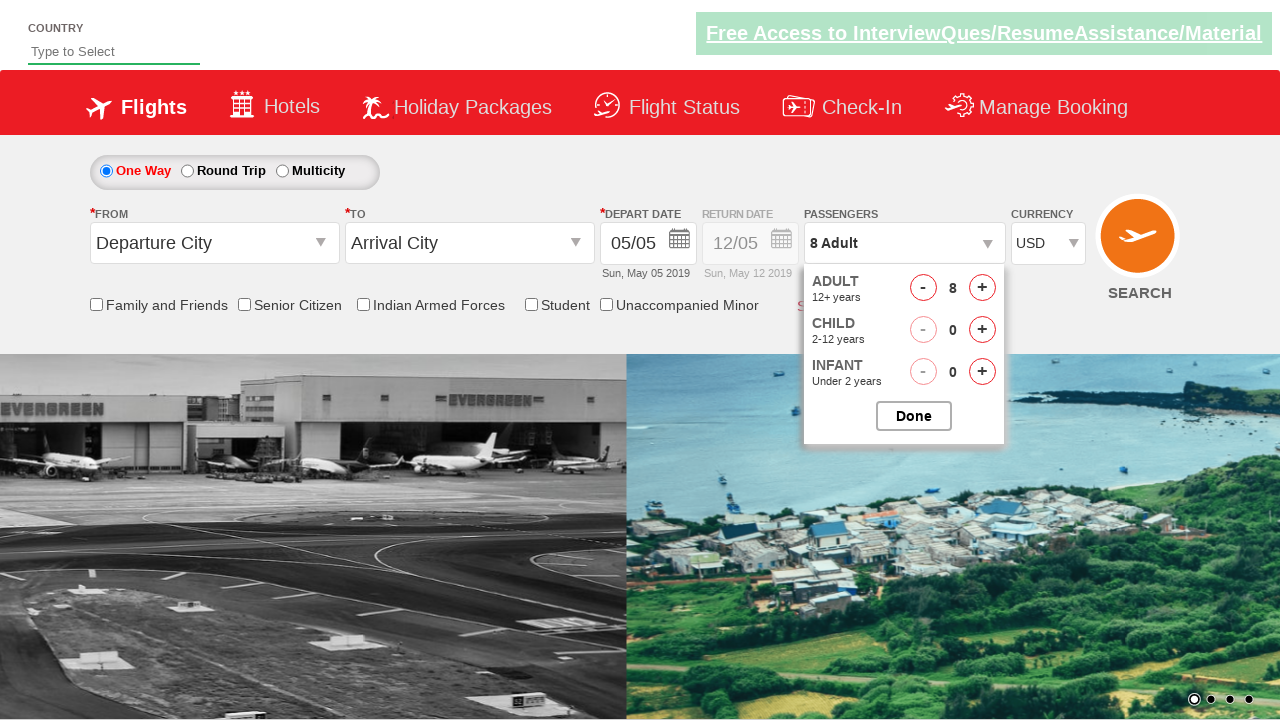

Incremented adult passenger count (click 8 of 9) at (982, 288) on span#hrefIncAdt
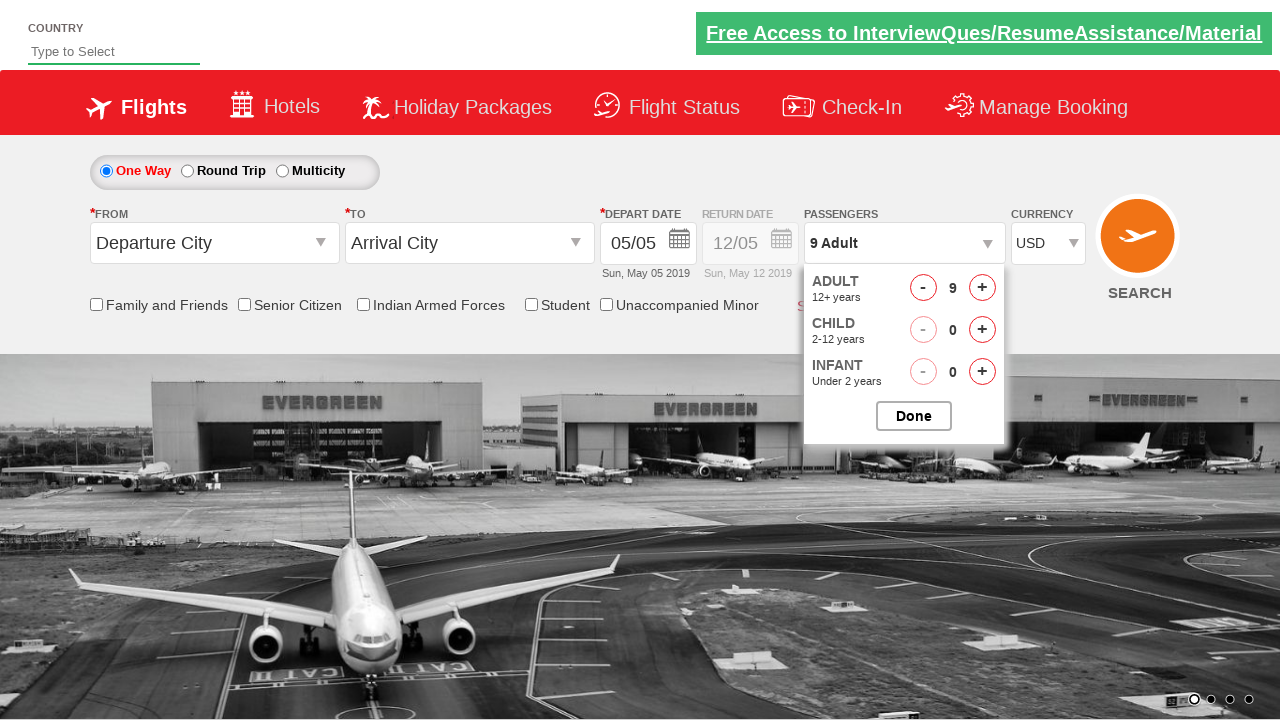

Waited 500ms for UI to update after passenger count increment
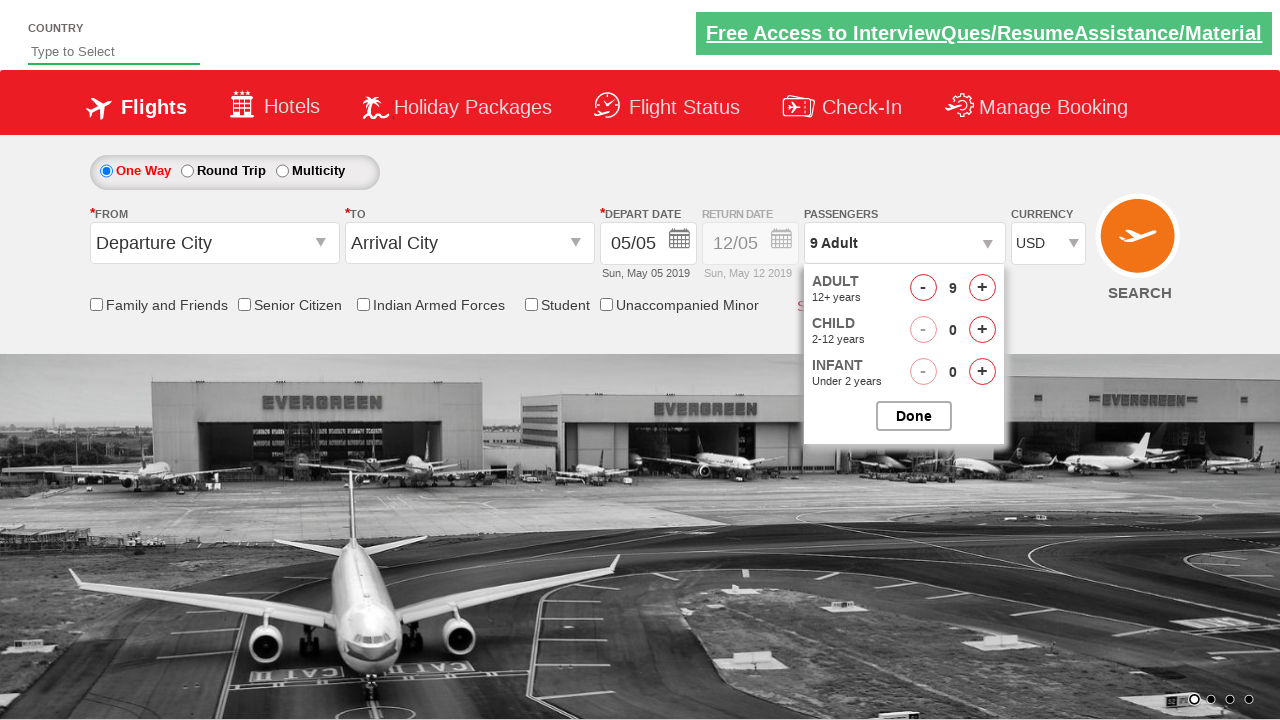

Incremented adult passenger count (click 9 of 9) at (982, 288) on span#hrefIncAdt
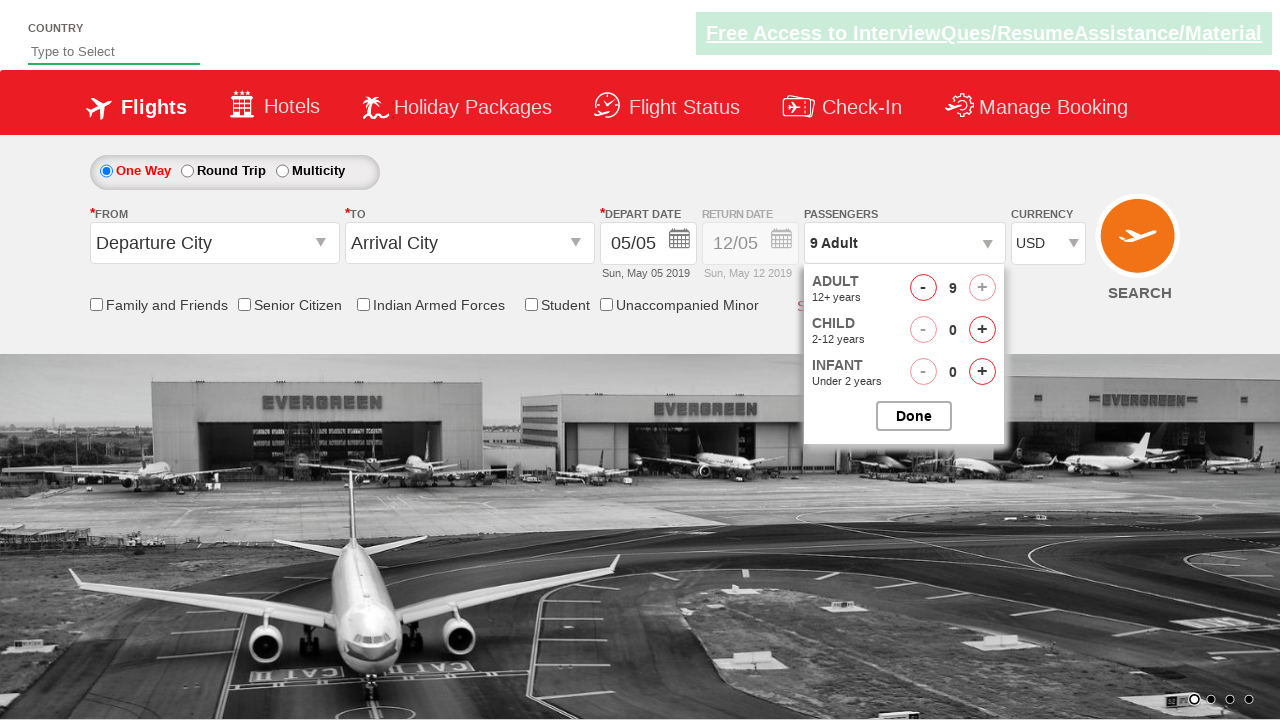

Waited 500ms for UI to update after passenger count increment
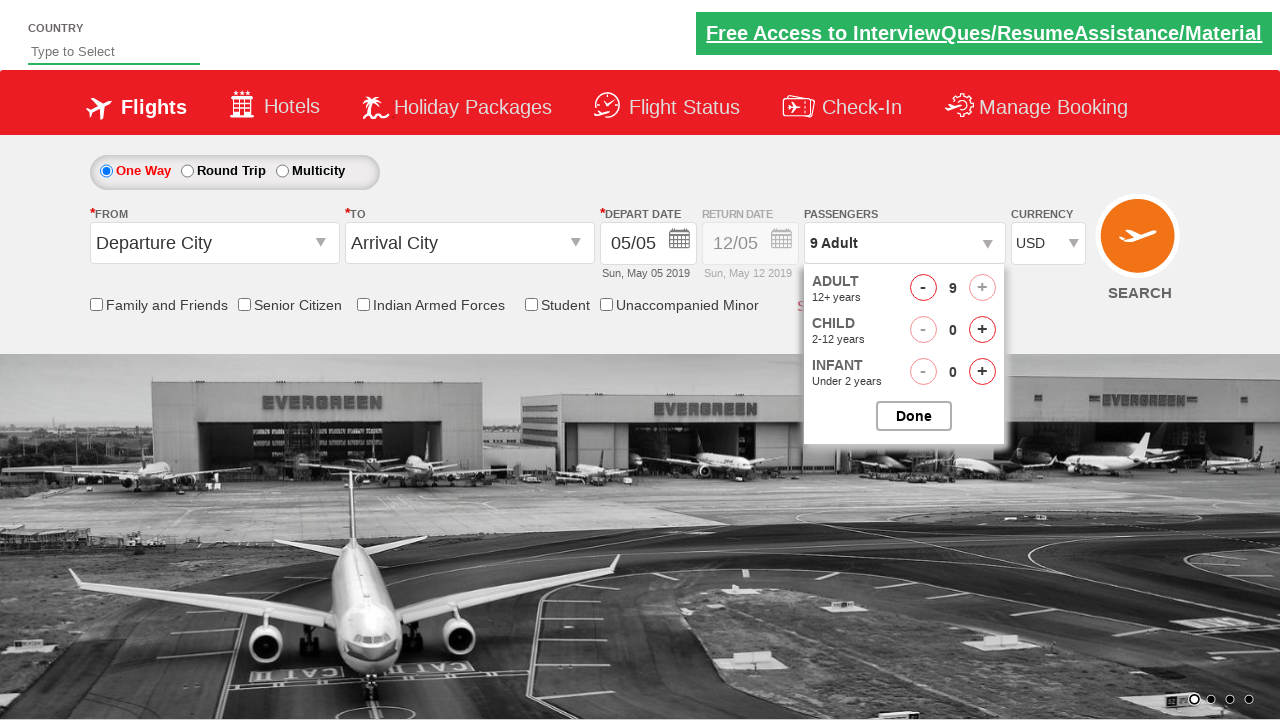

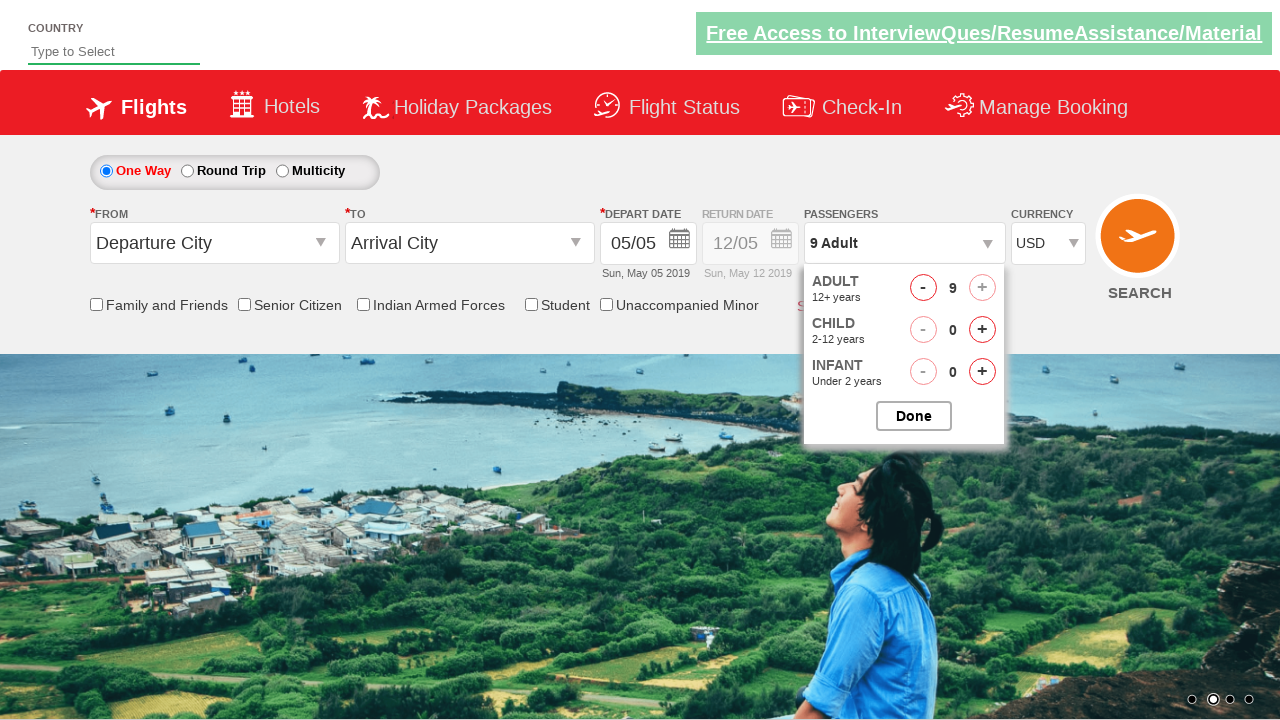